Tests a Selenium practice form by filling out personal information fields including name, gender, experience, date, profession, tools, and dropdown selections, then submits the form.

Starting URL: https://www.techlistic.com/p/selenium-practice-form.html

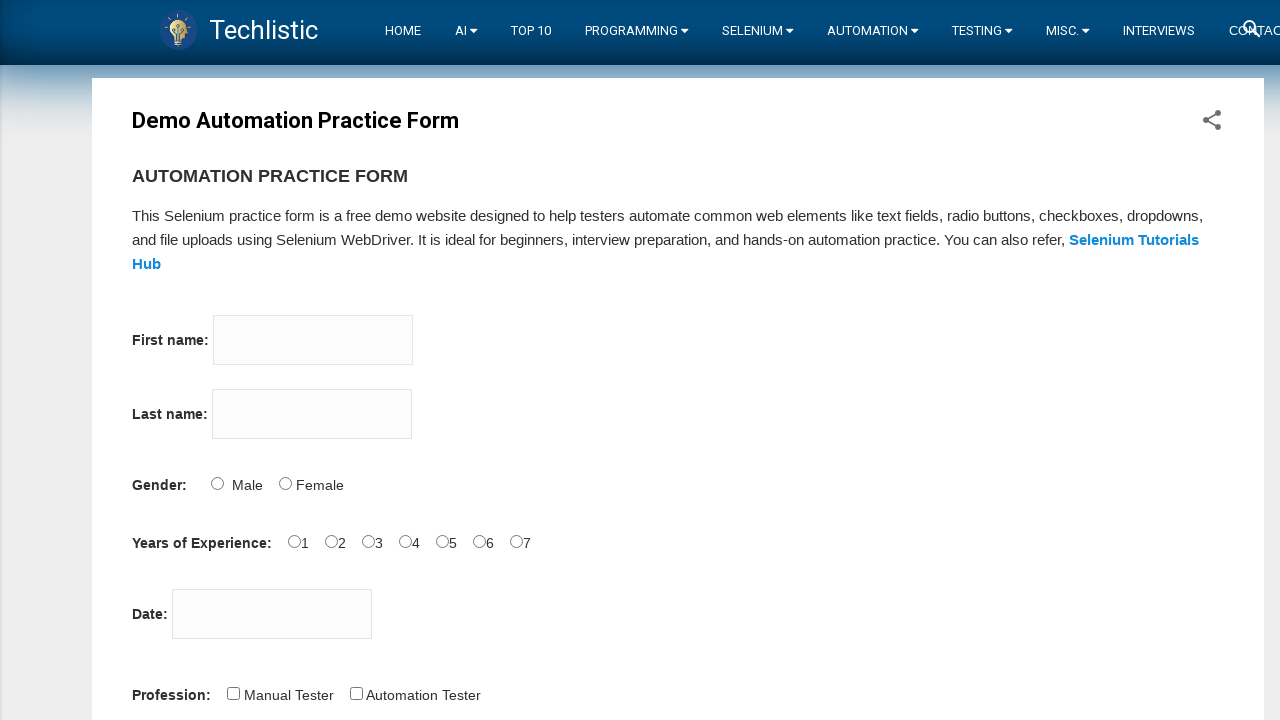

Navigated to Selenium practice form URL
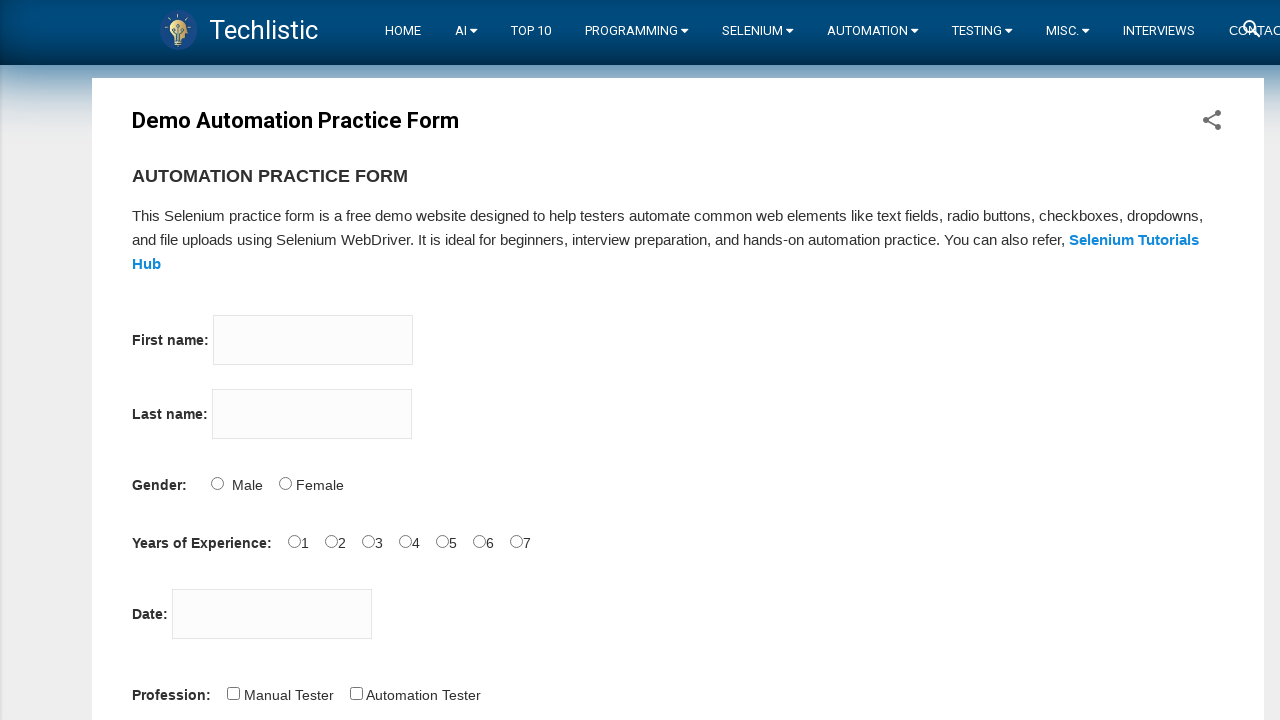

Filled first name field with 'Eray' on input[name='firstname']
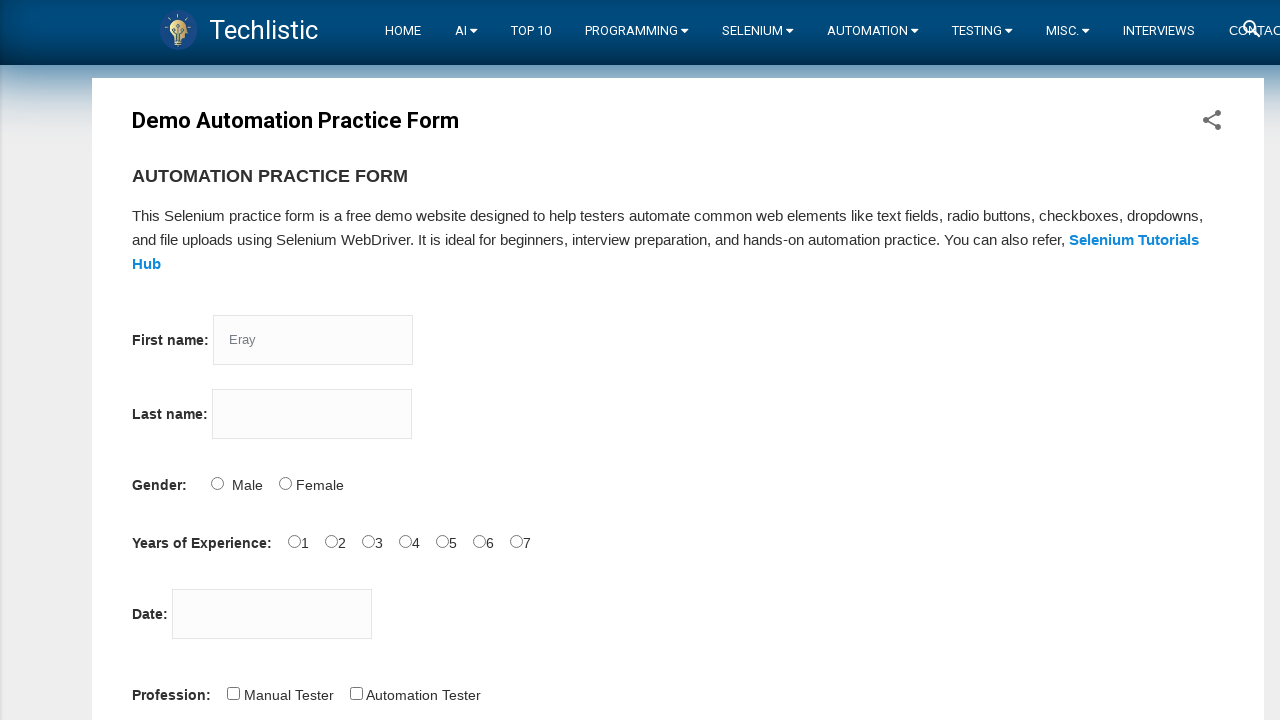

Filled last name field with 'Akpinar' on input[name='lastname']
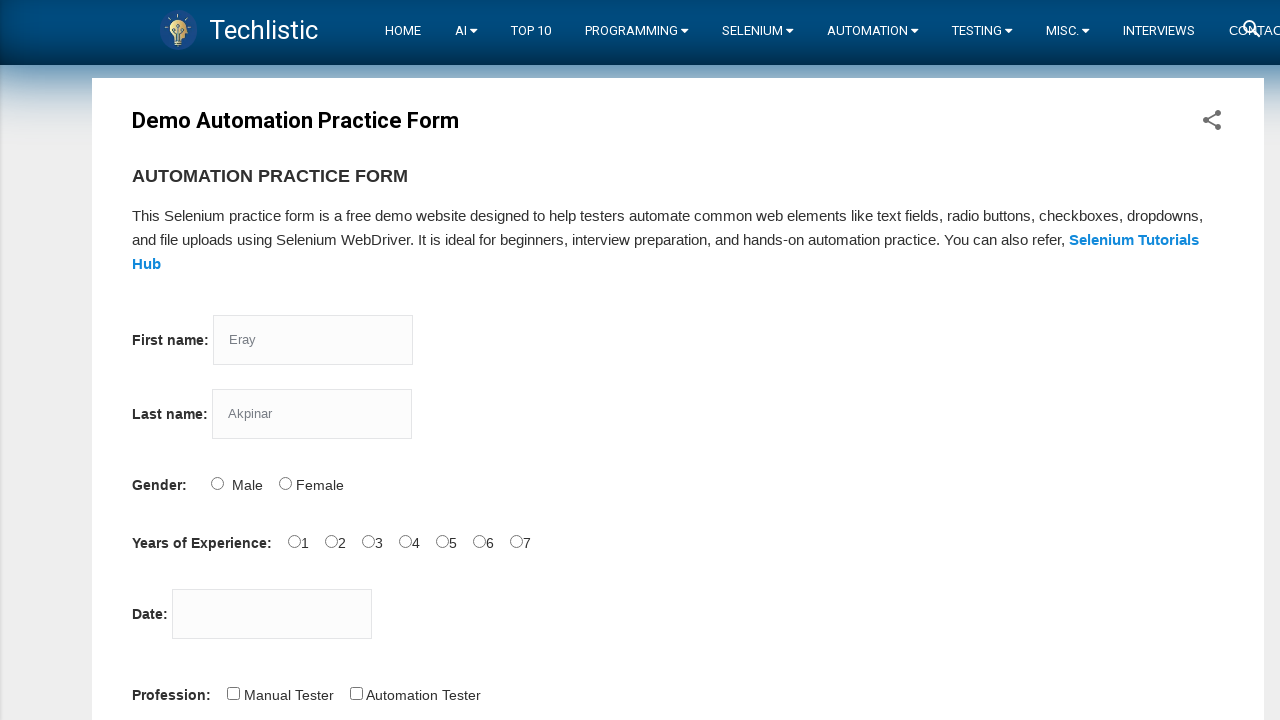

Selected Male gender option at (217, 483) on #sex-0
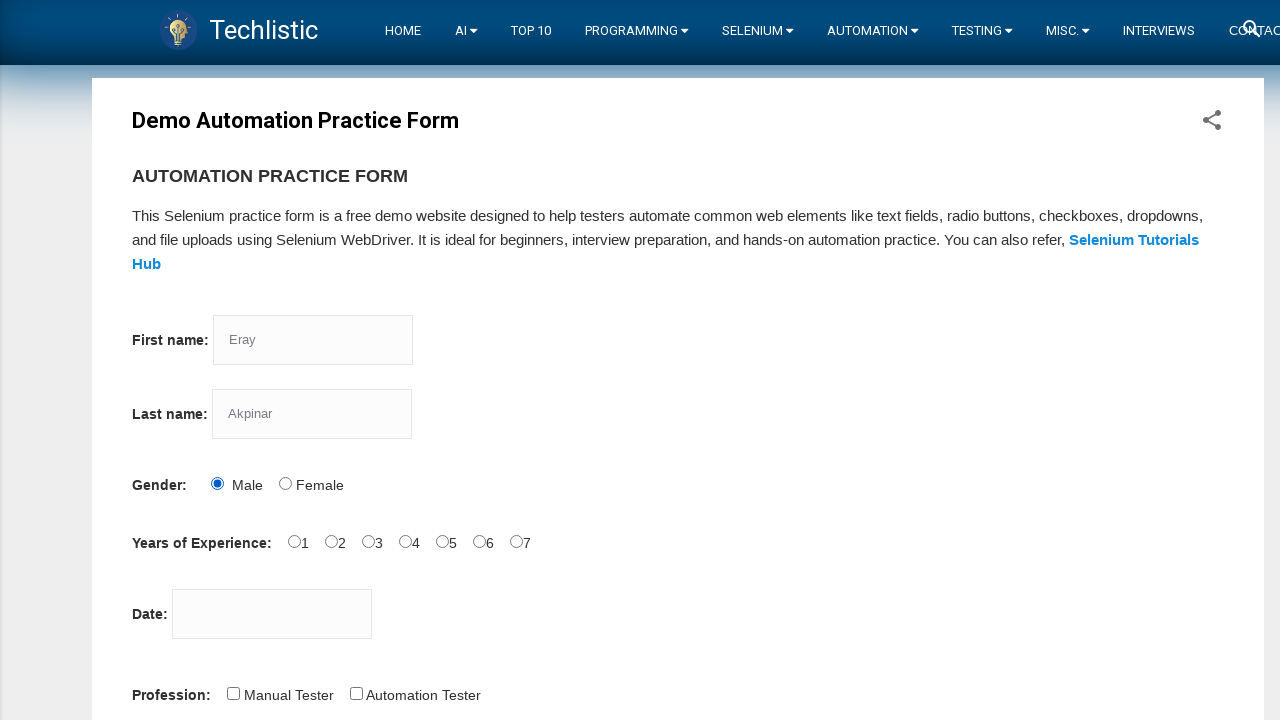

Selected 1 year of experience at (294, 541) on #exp-0
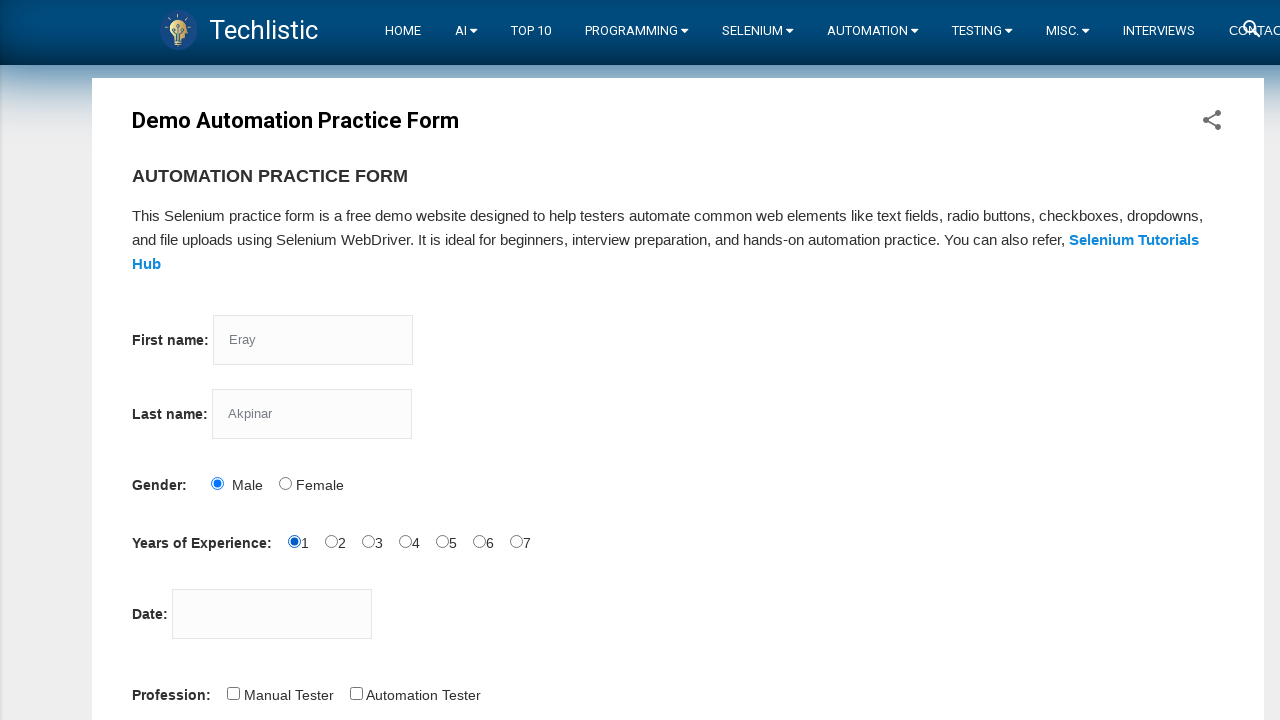

Filled date picker with '28-08-2025' on #datepicker
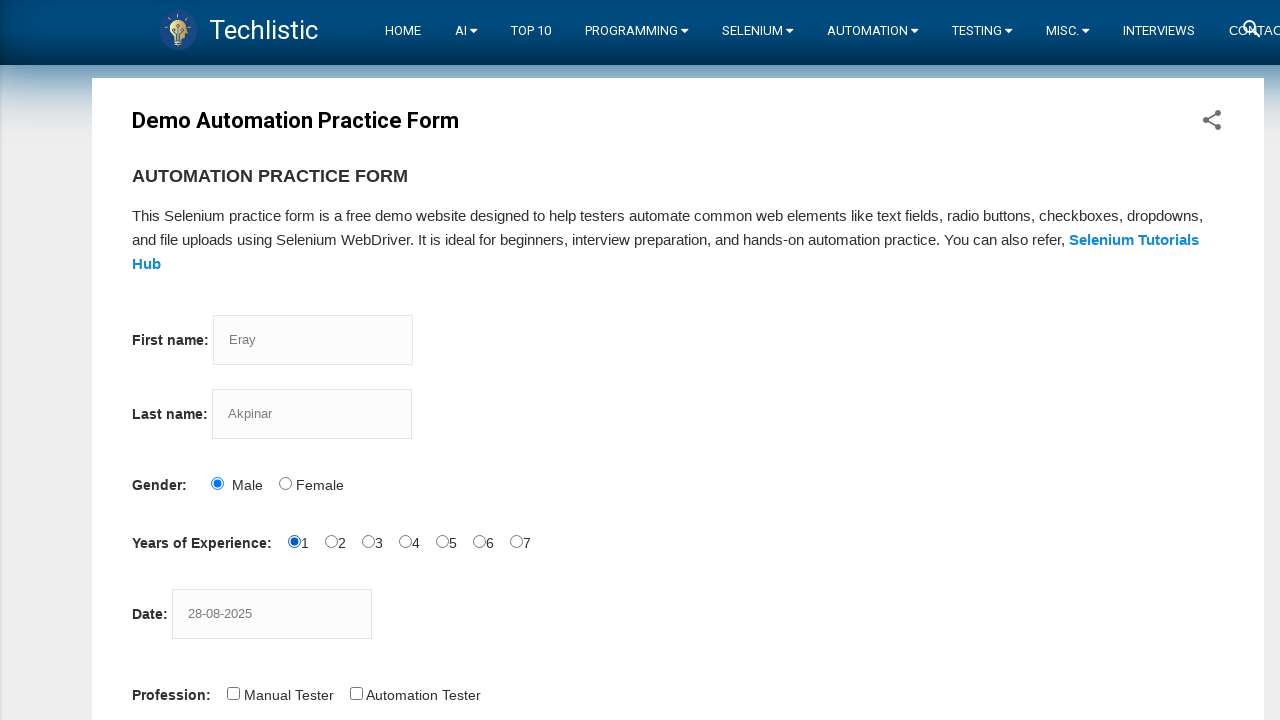

Selected Software Engineer profession at (356, 693) on #profession-1
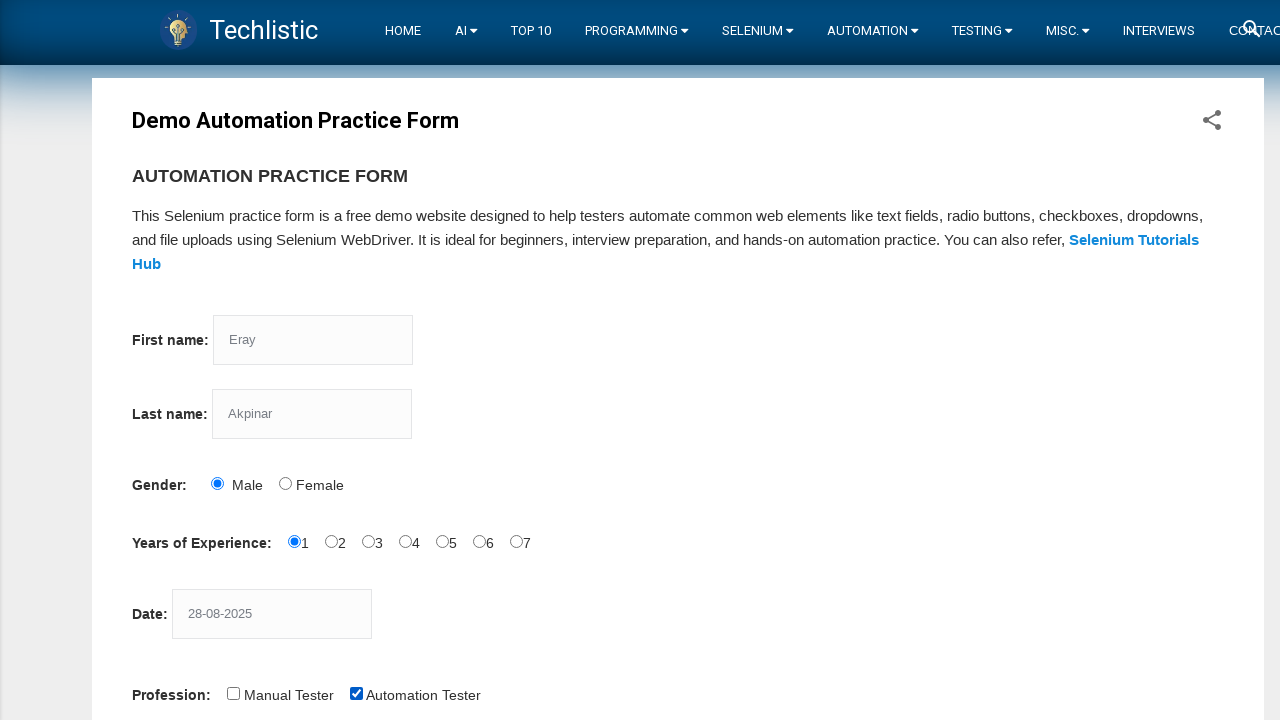

Selected Selenium IDE automation tool at (446, 360) on #tool-2
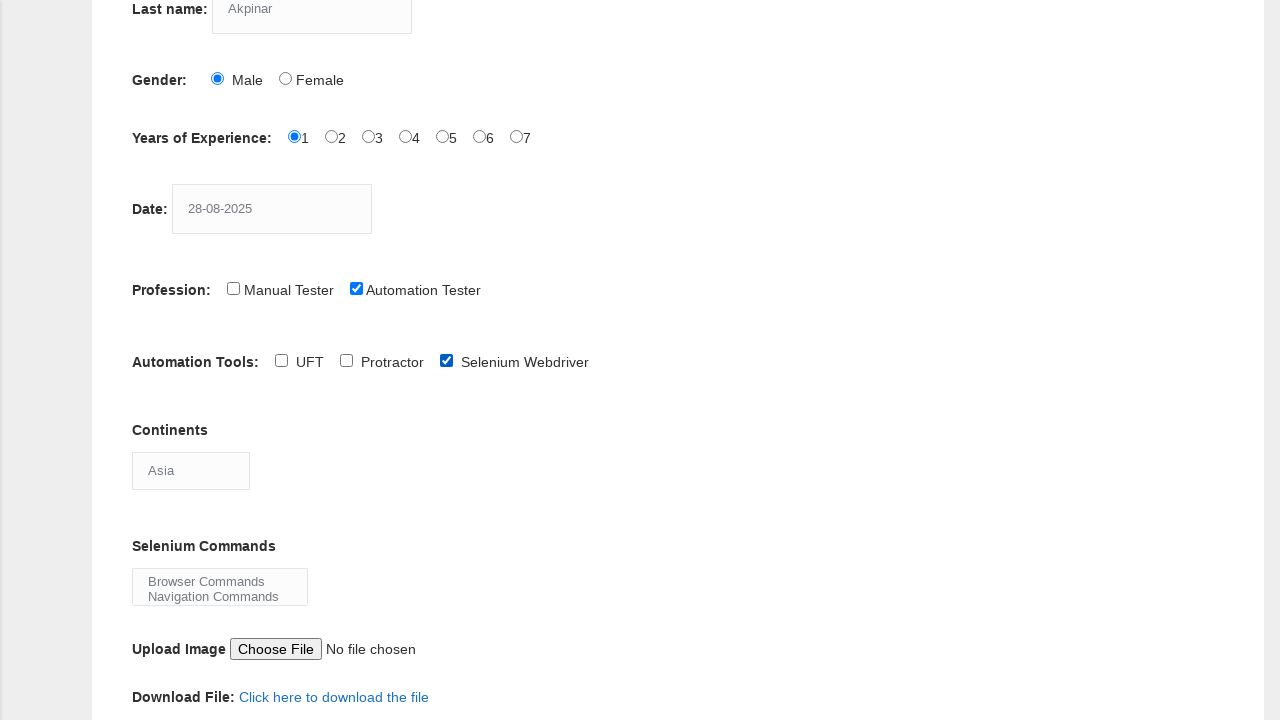

Selected Europe from continents dropdown on #continents
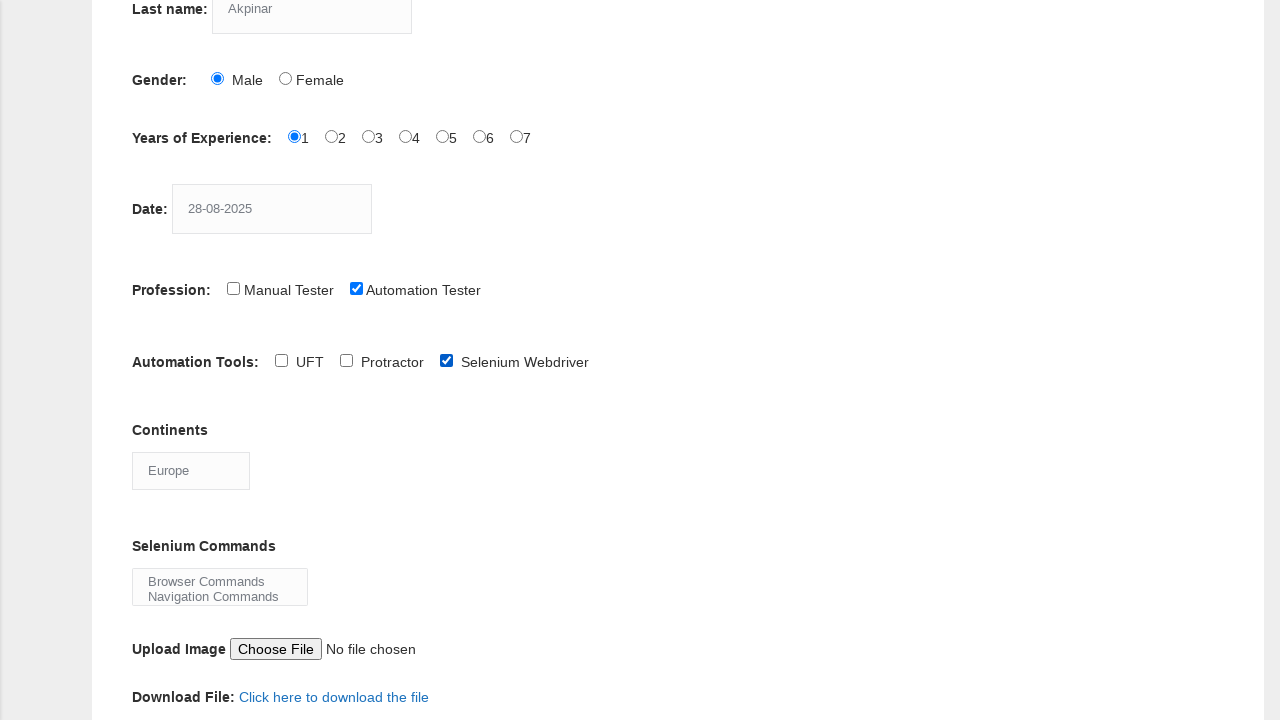

Selected Navigation Commands from Selenium commands dropdown on #selenium_commands
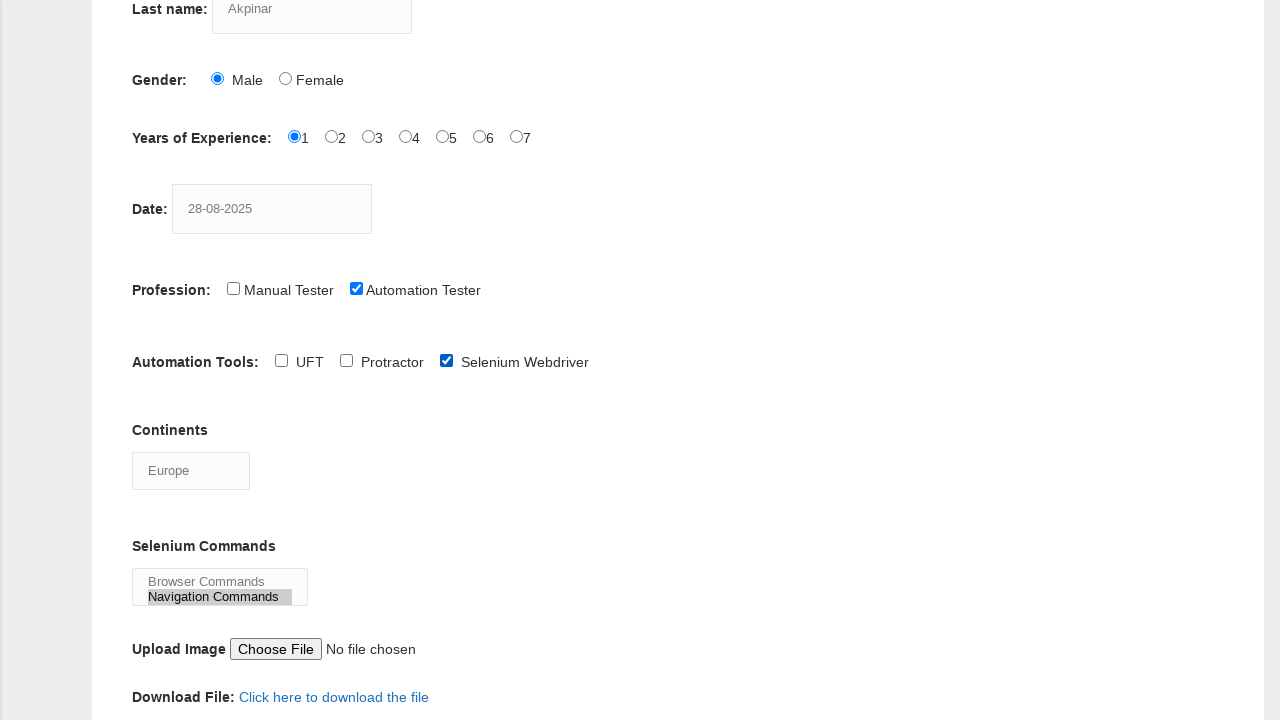

Scrolled down 700 pixels to reveal submit button
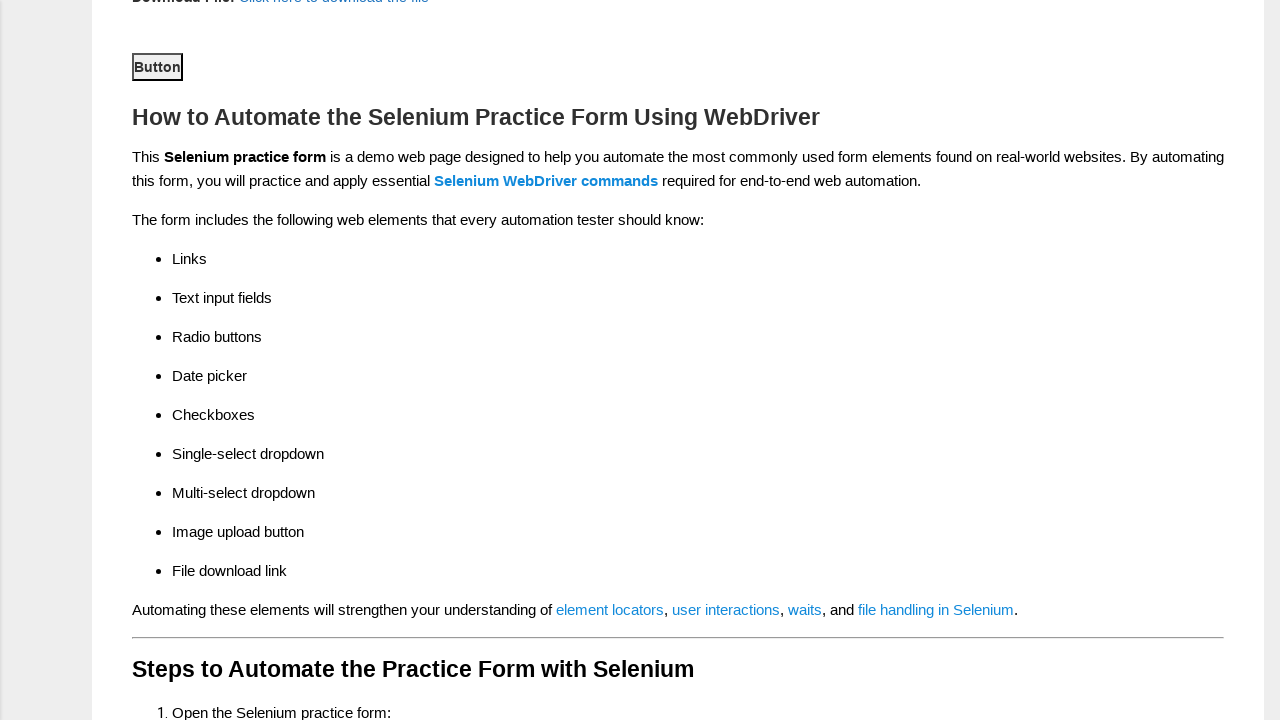

Clicked submit button to submit the form at (157, 66) on #submit
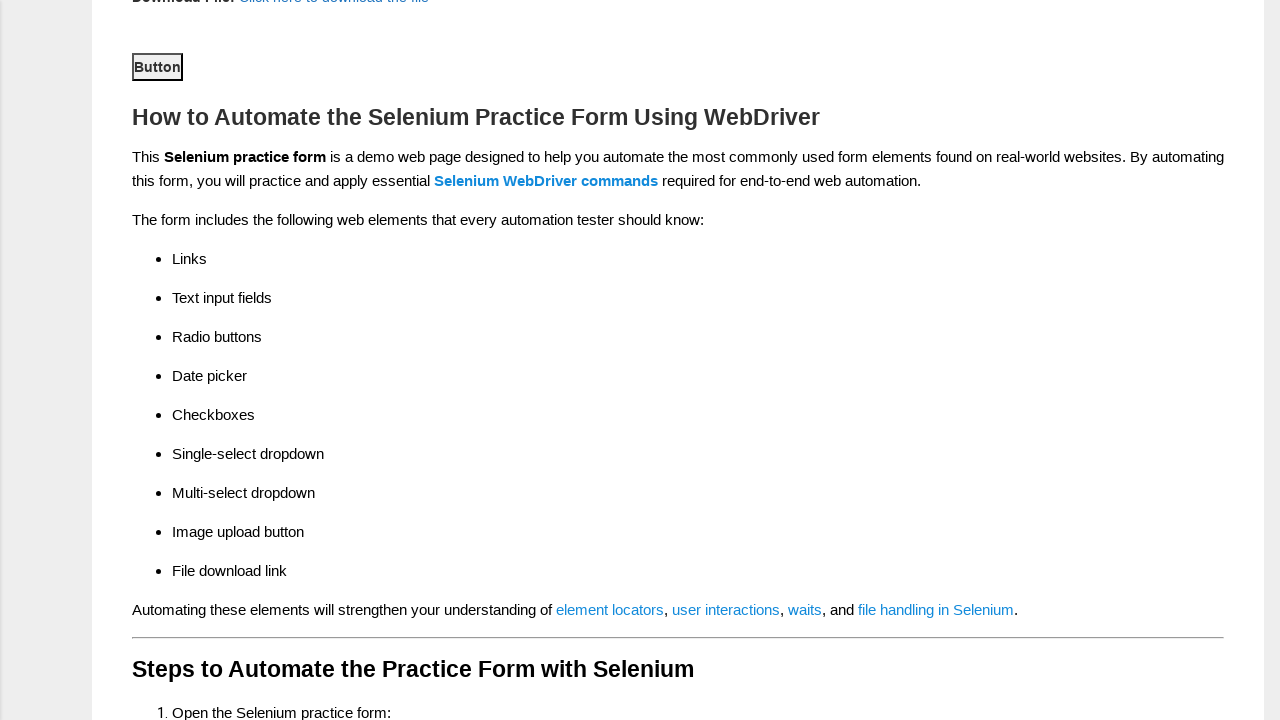

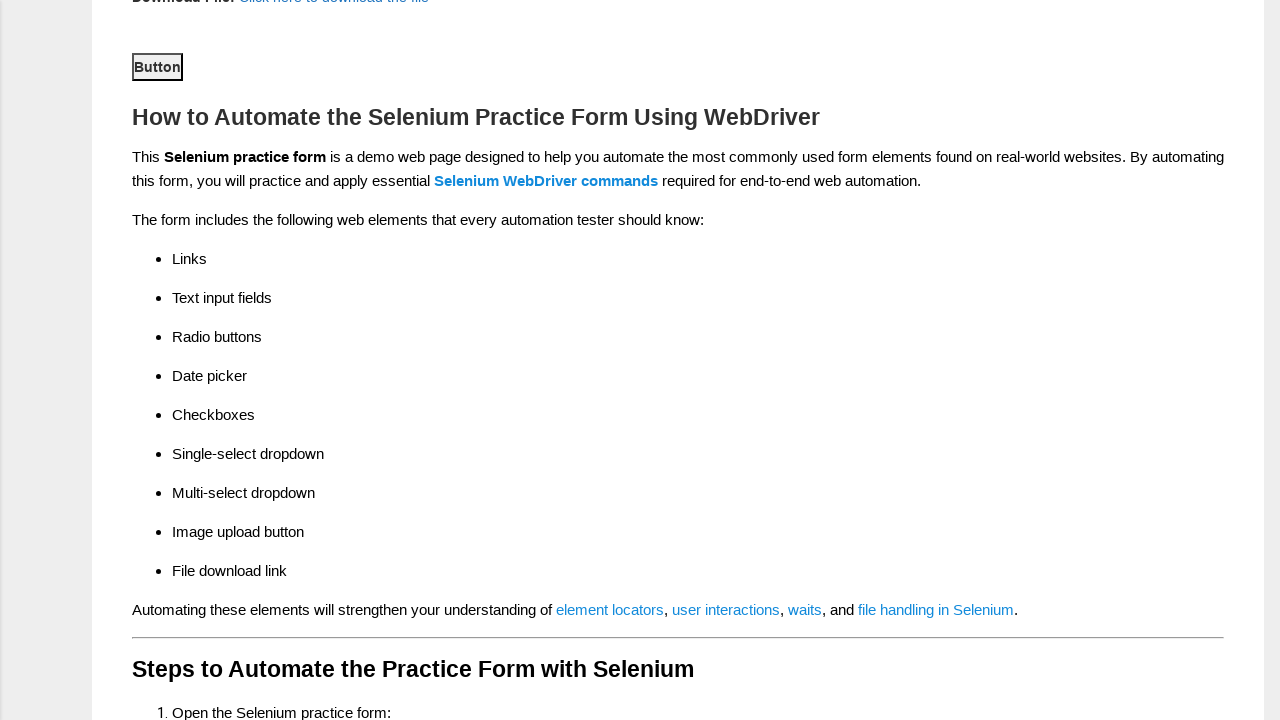